Tests searching for content and navigating to a magazine article page from search results

Starting URL: https://www.jw.org/en/

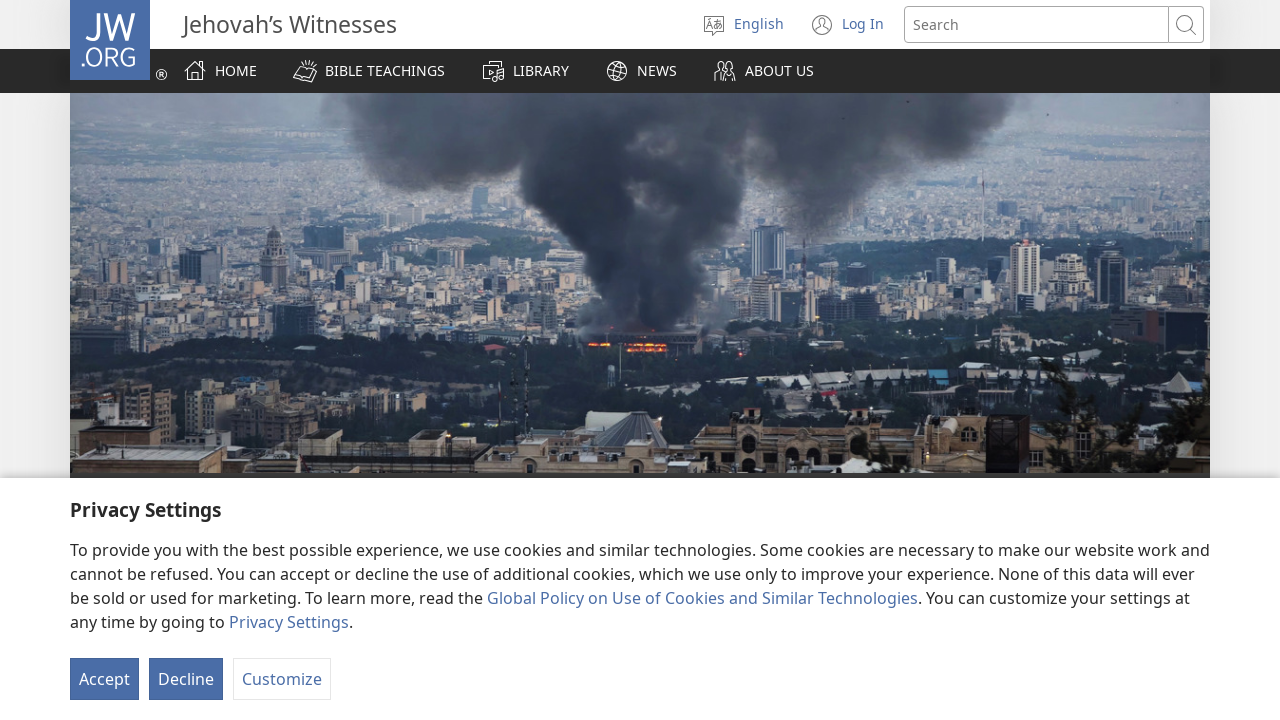

Waited for initial page load (networkidle) on https://www.jw.org/en/
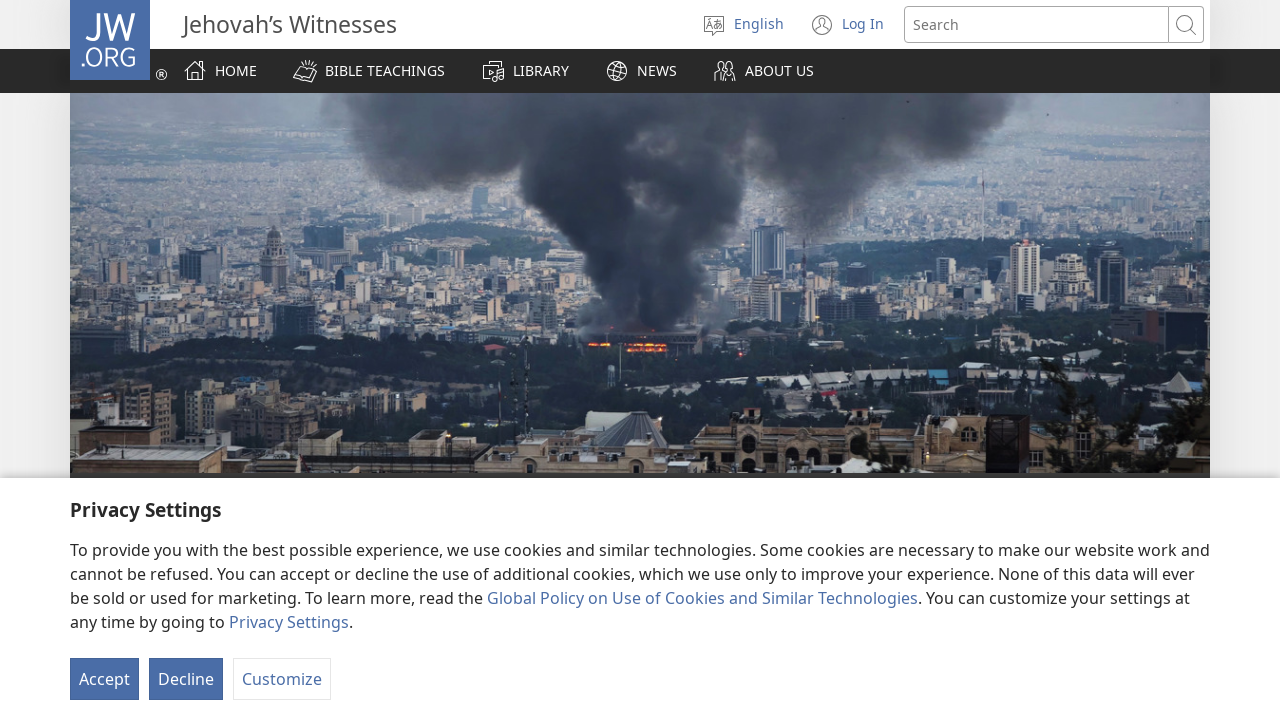

Filled search box with query 'Dead' on input[type="text"]
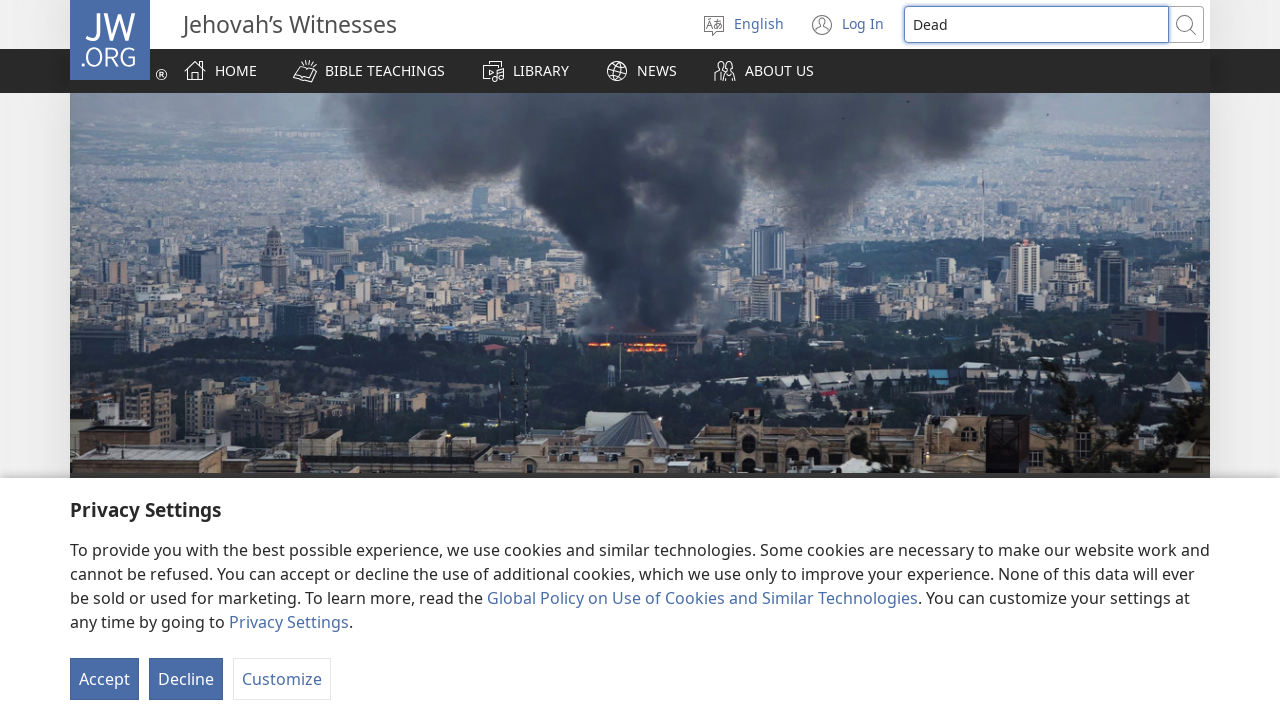

Pressed Enter to submit search query on input[type="text"]
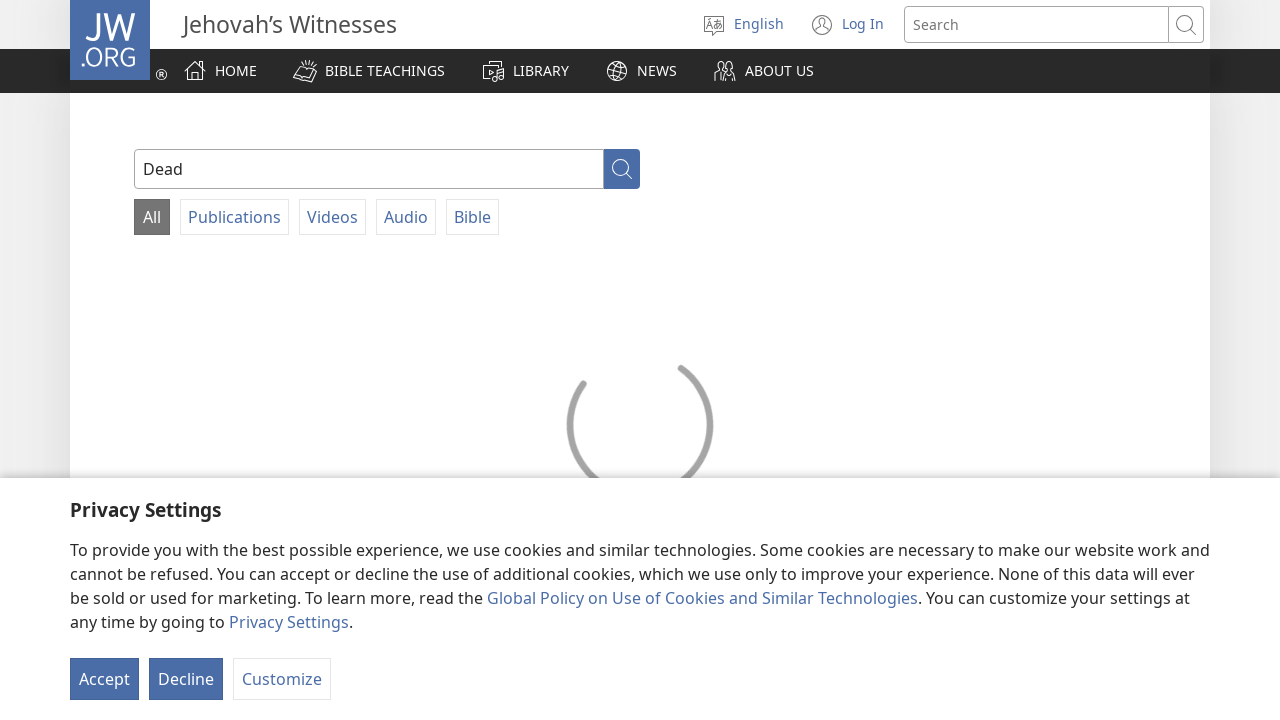

Search results loaded successfully
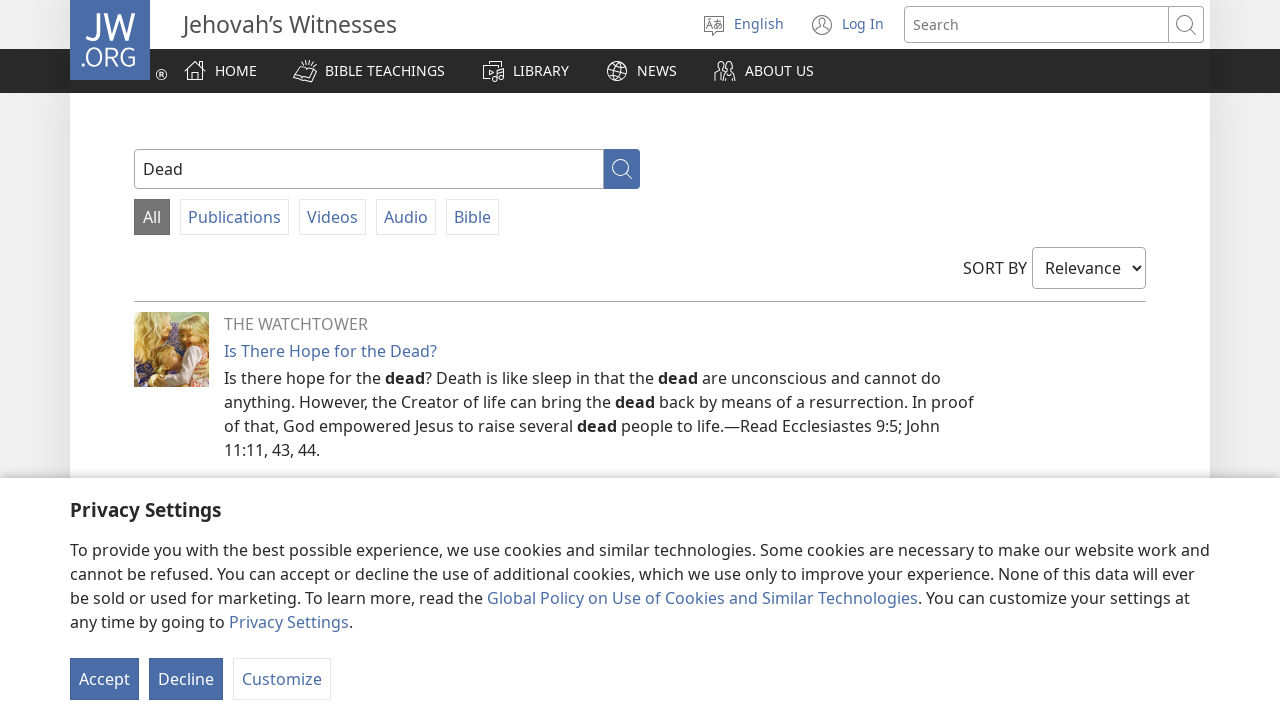

Clicked on magazine article 'Is There Hope for the Dead?' at (330, 351) on text="Is There Hope for the Dead?"
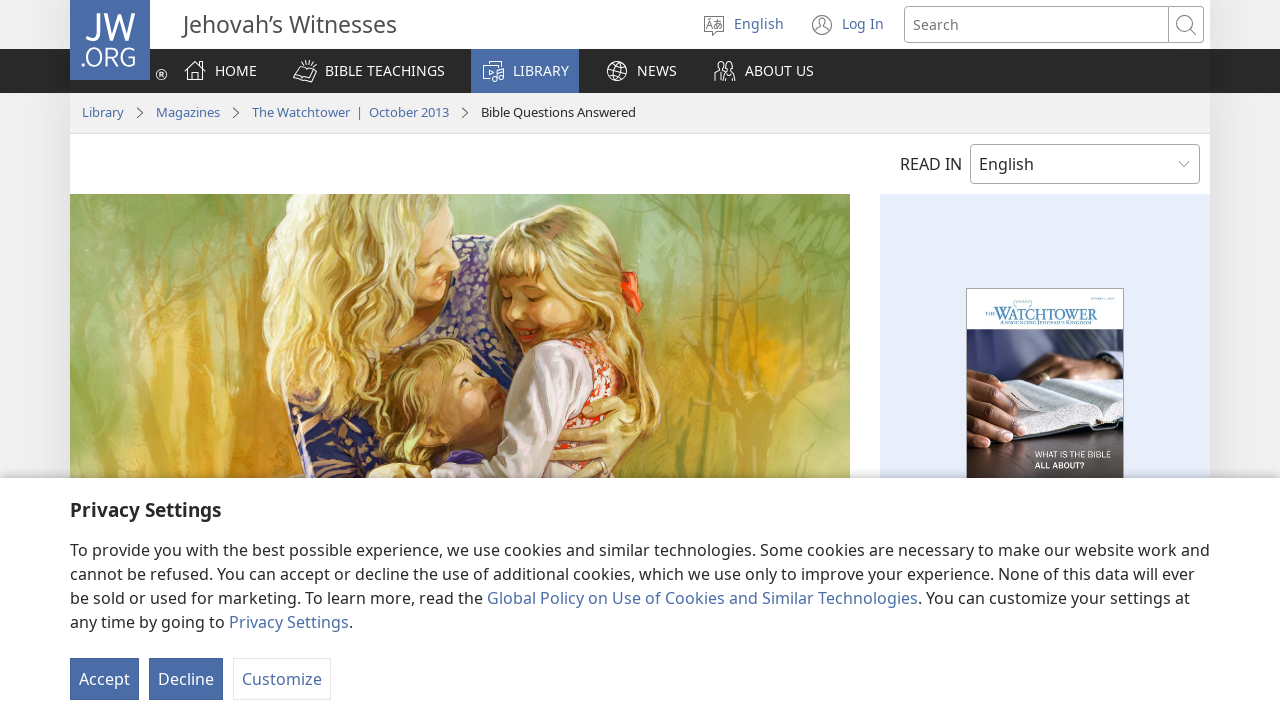

Magazine article page loaded successfully
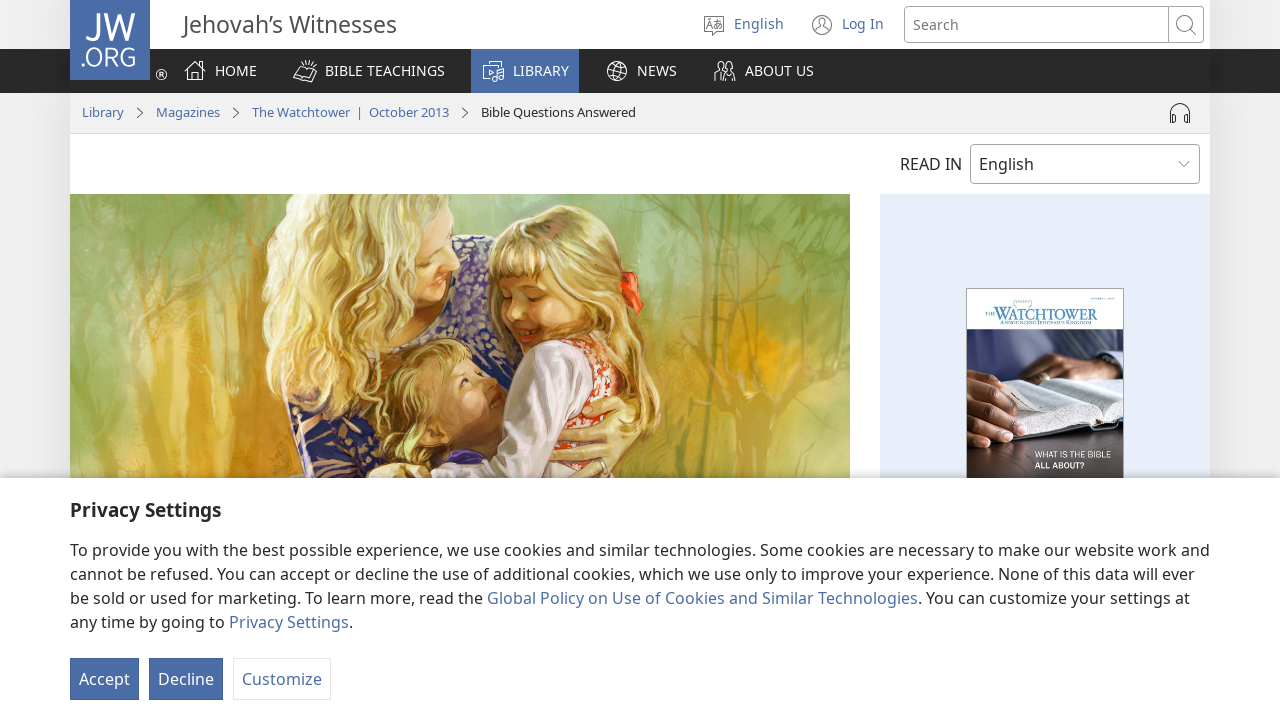

Clicked on digital publication format option to download magazine at (1024, 360) on div.digitalPubFormat.jsWrittenFormat
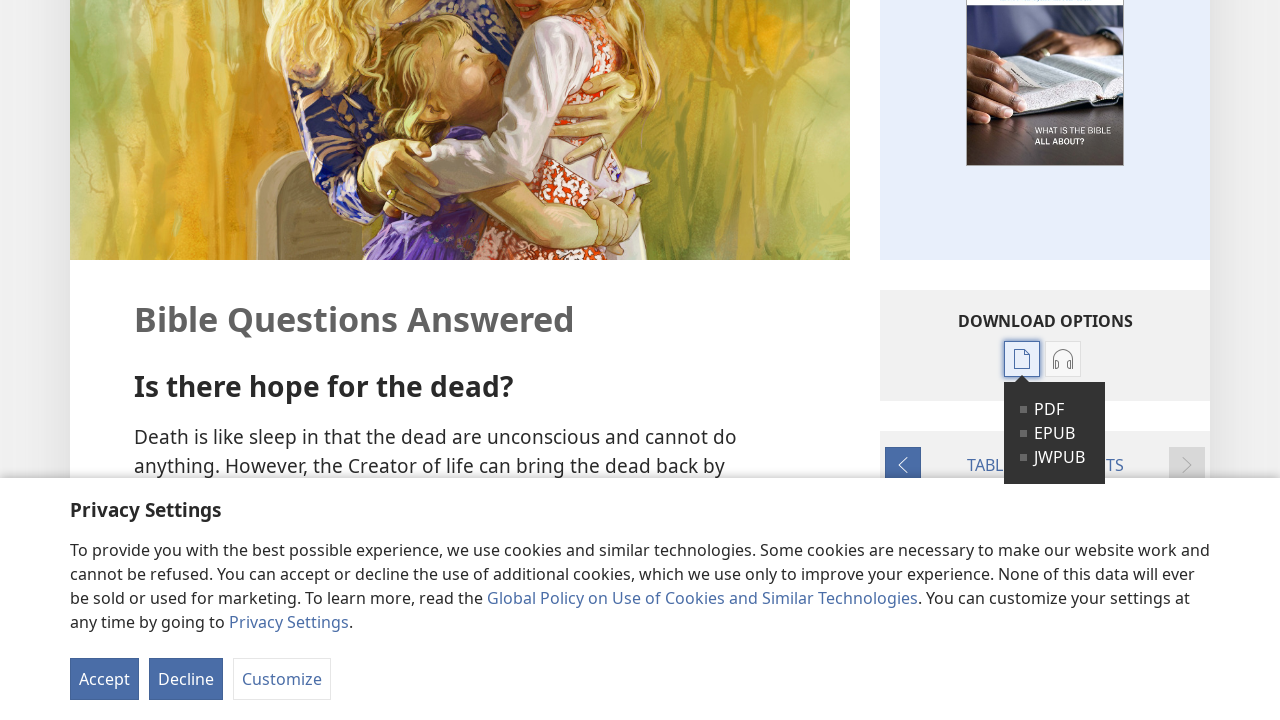

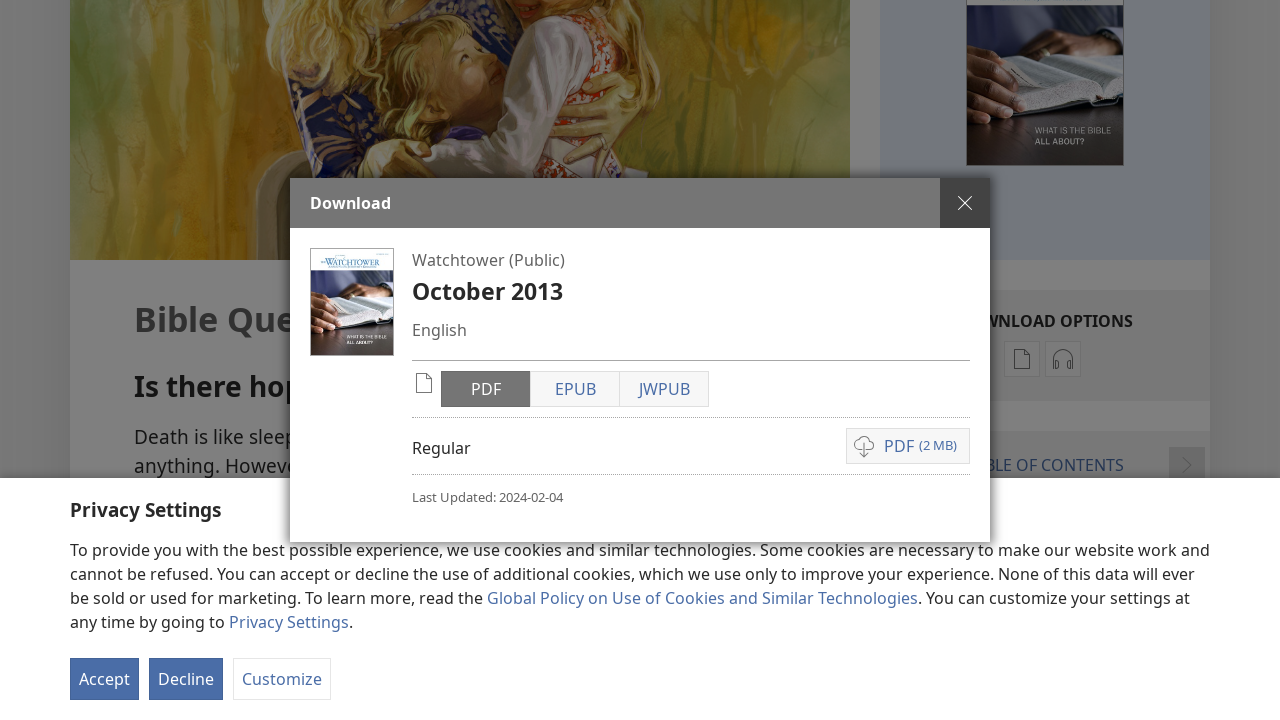